Tests email field validation by entering an invalid email and verifying the error message appears

Starting URL: https://www.activetrail.com/free-trial/

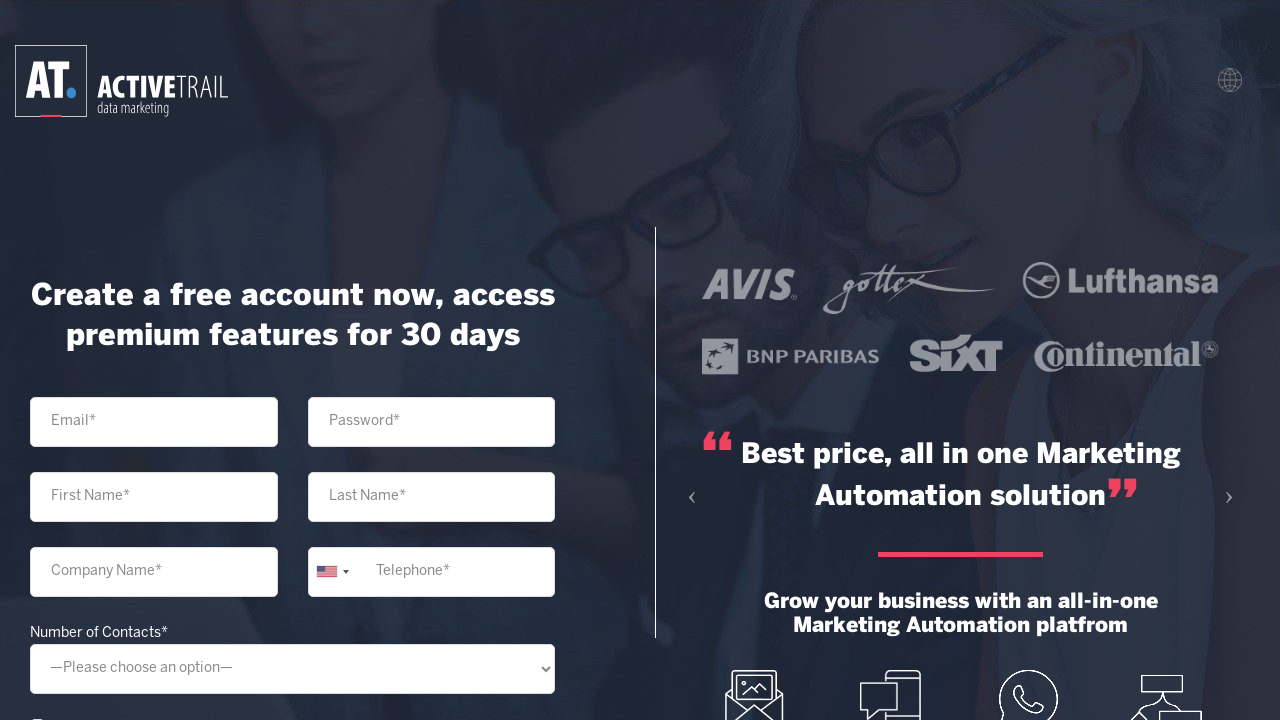

Filled email field with invalid value '123' on //input[@id='your-email']
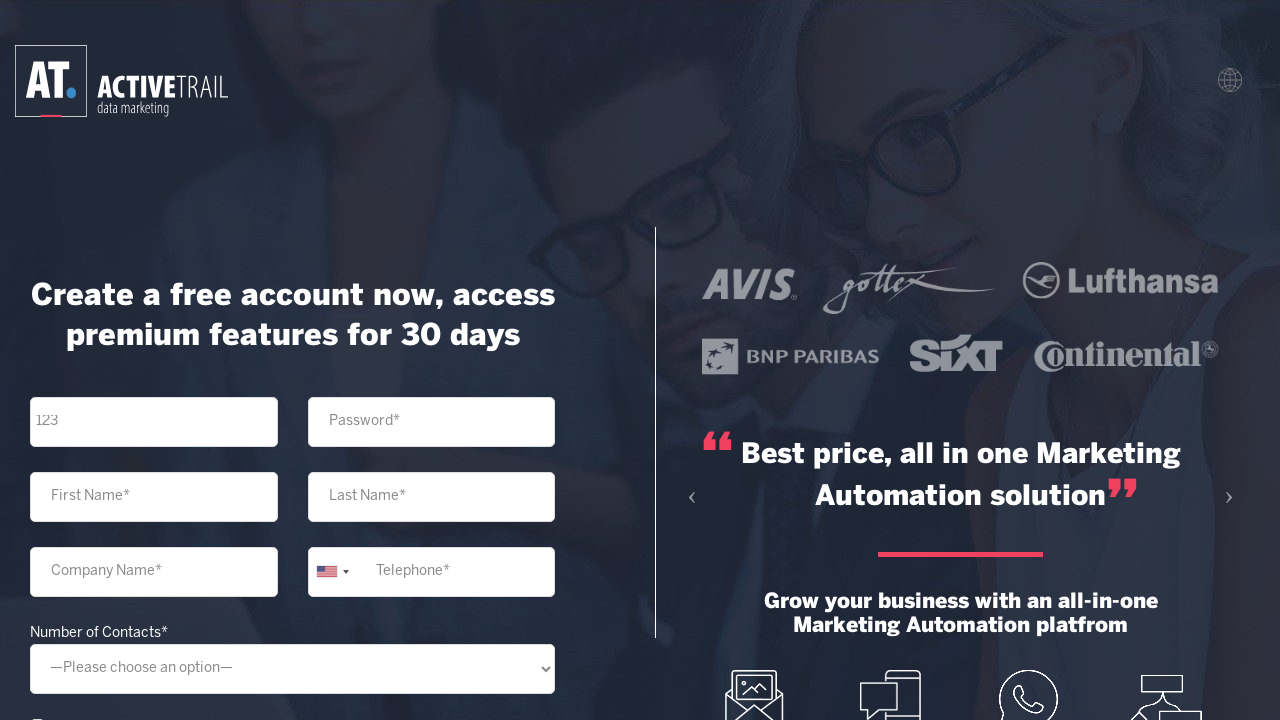

Pressed Tab key to trigger email validation on //input[@id='your-email']
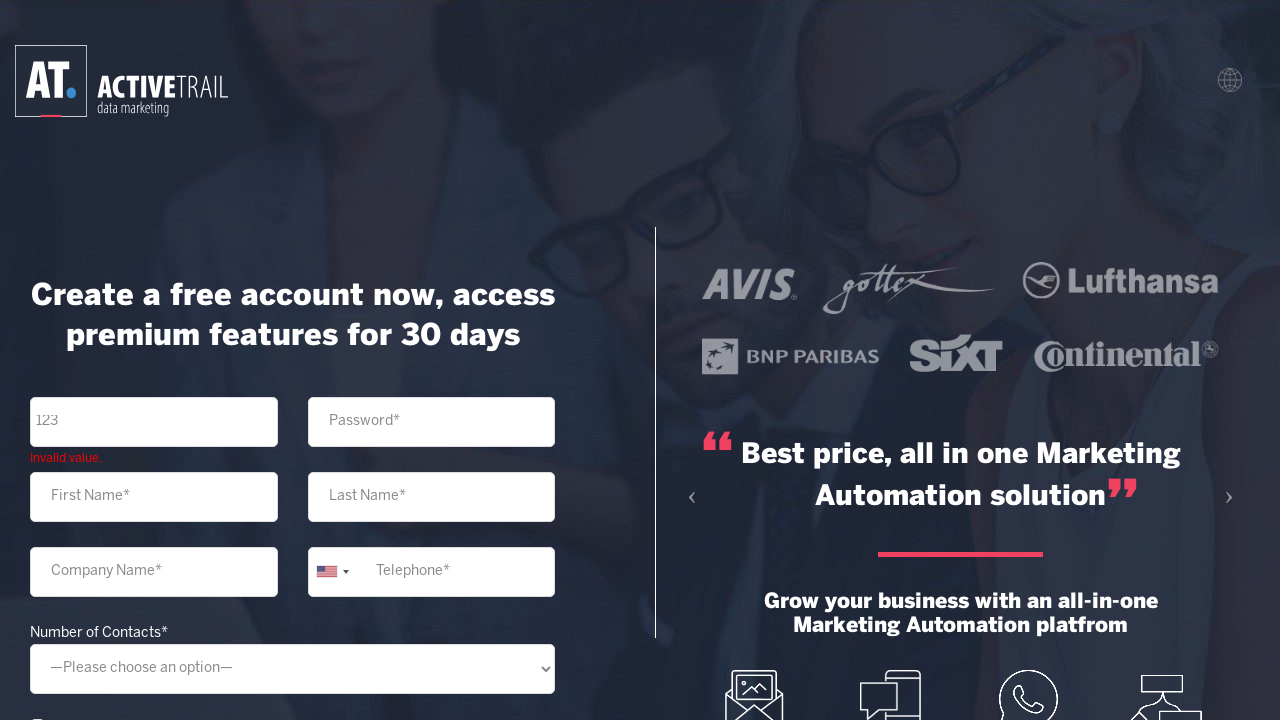

Email validation error message appeared
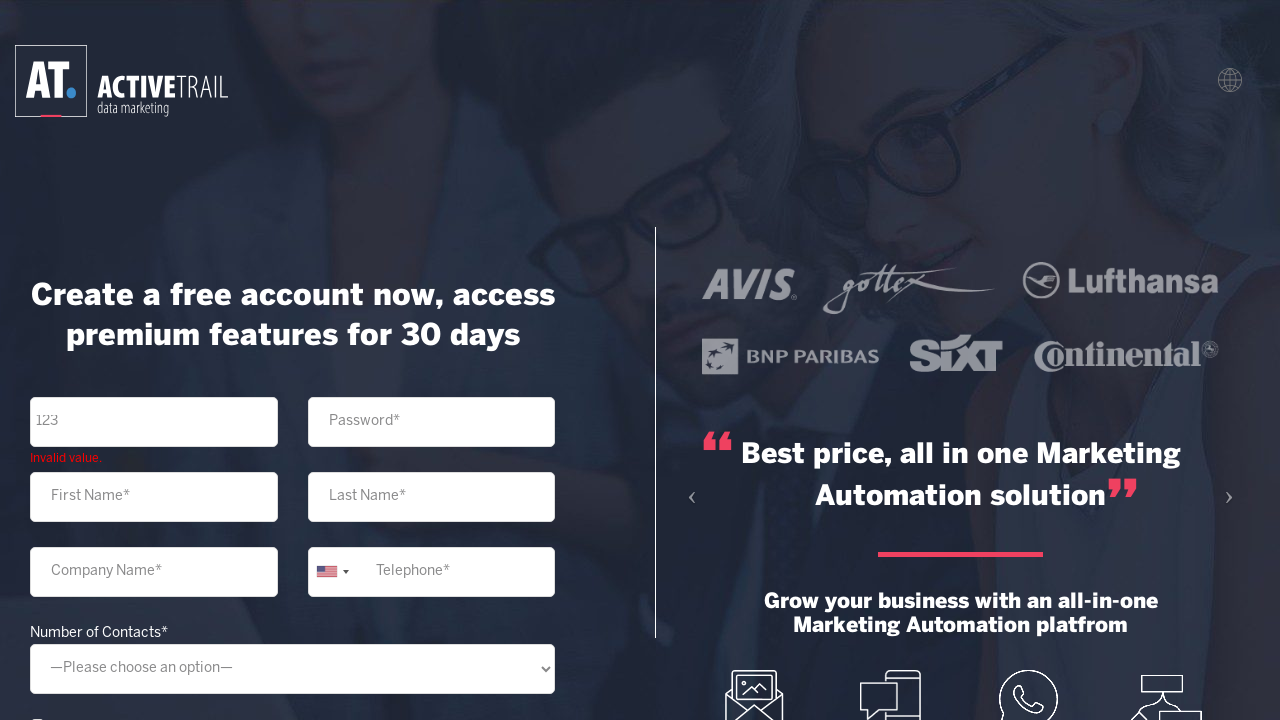

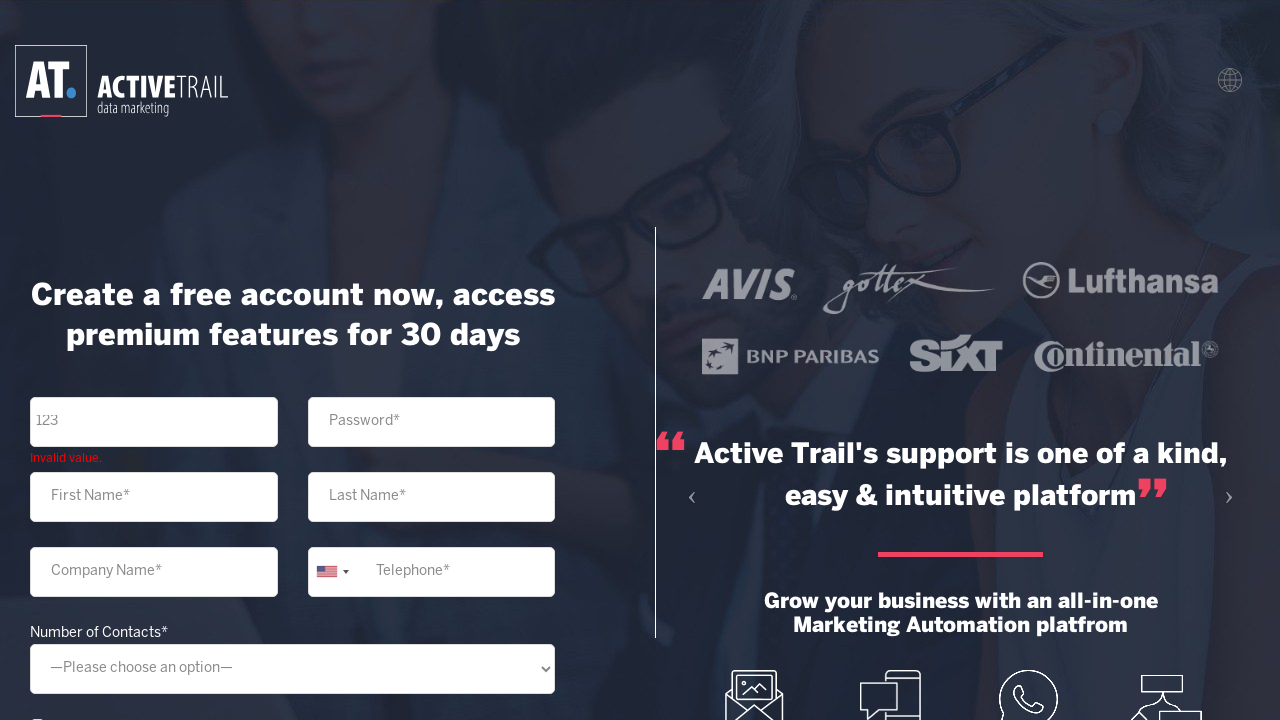